Tests a registration form by filling in required fields in the first block and submitting, then verifies the success message is displayed.

Starting URL: http://suninjuly.github.io/registration1.html

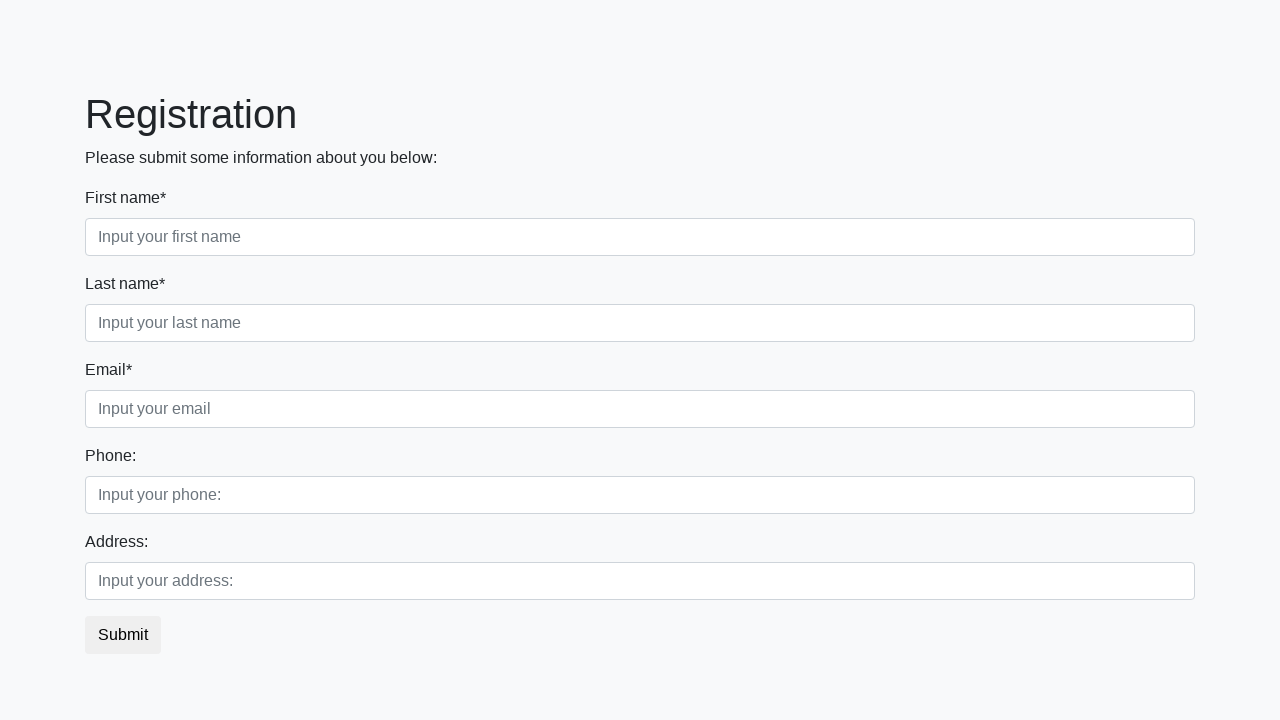

Filled first name field with 'John' on .first_block .first
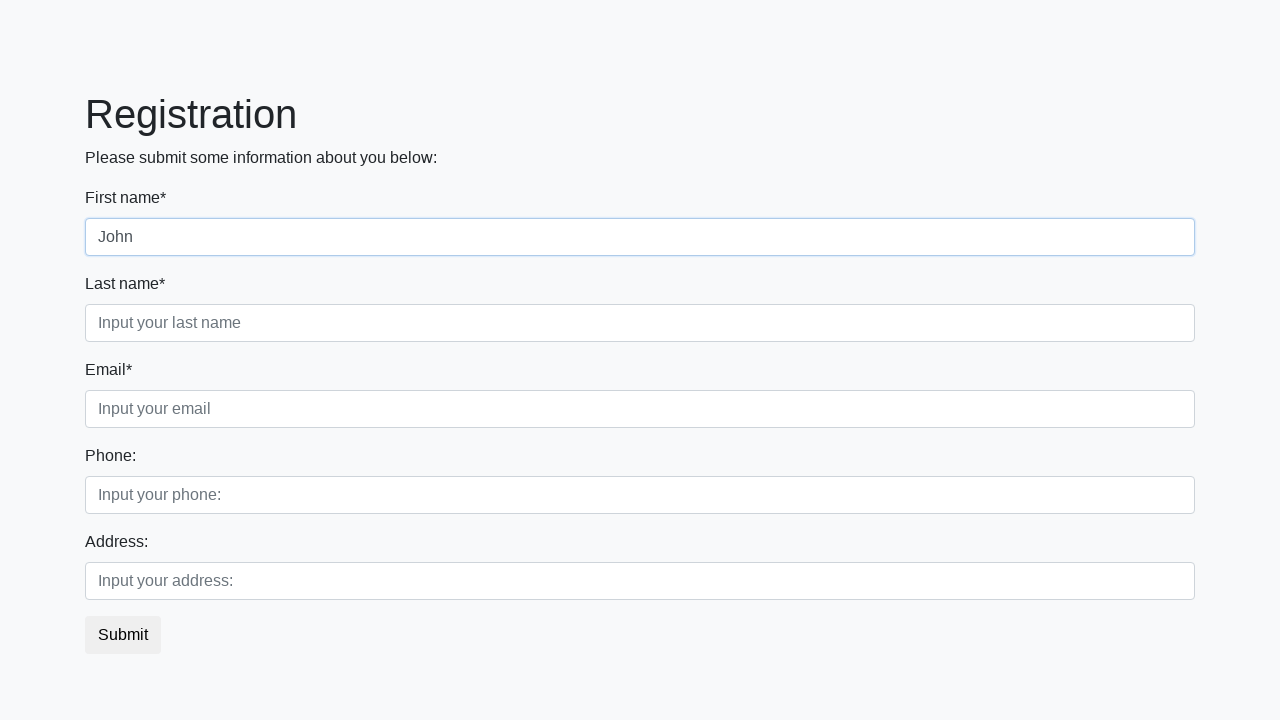

Filled last name field with 'Doe' on .first_block .second
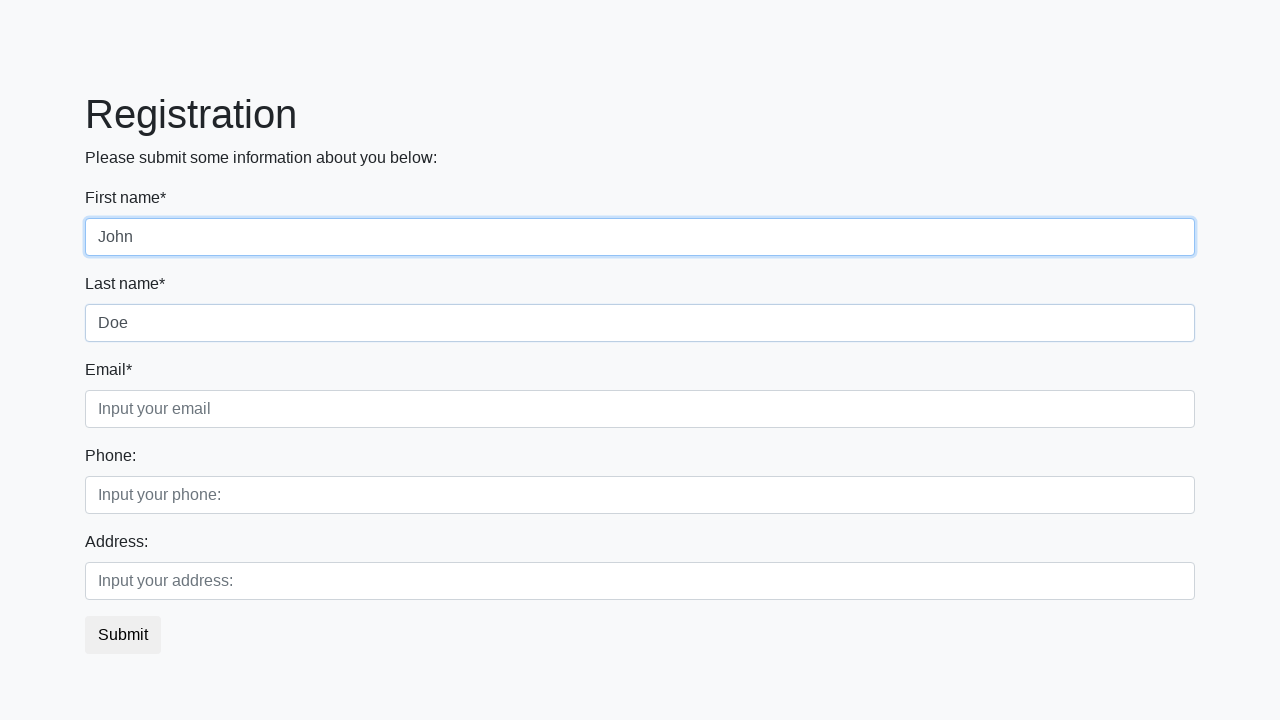

Filled email field with 'test@example.com' on .first_block .third
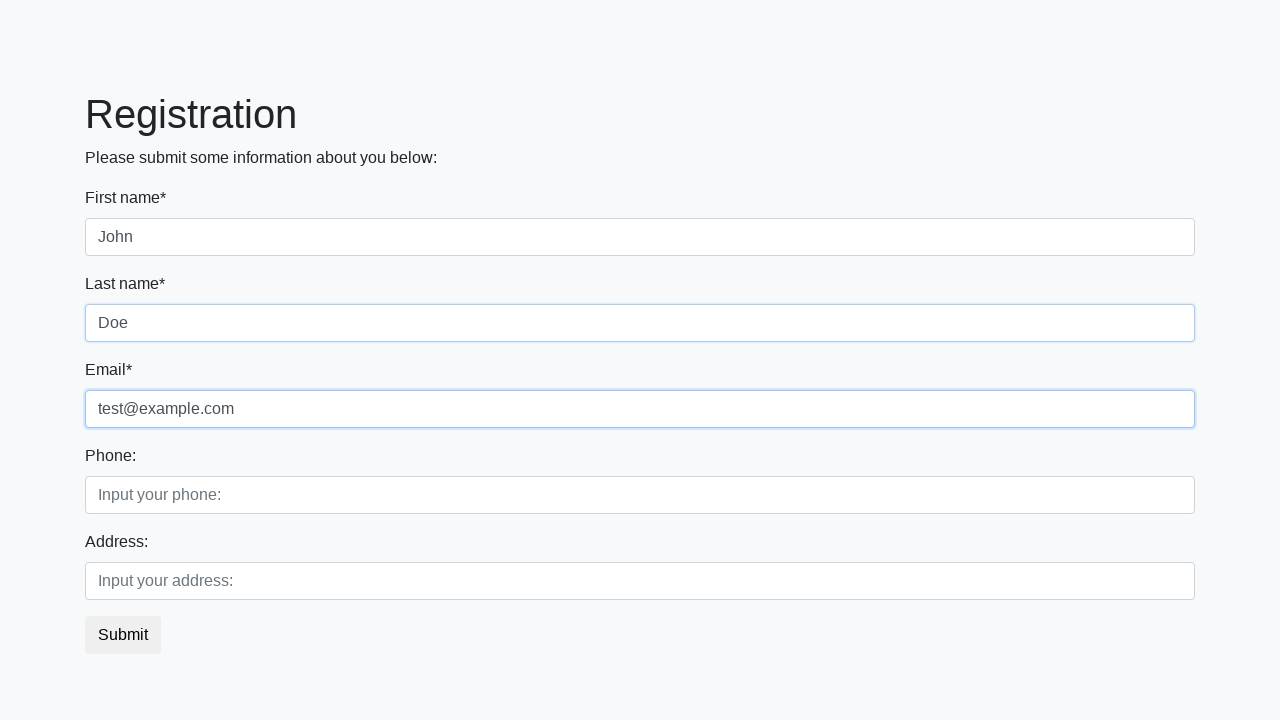

Clicked submit button to register at (123, 635) on button.btn
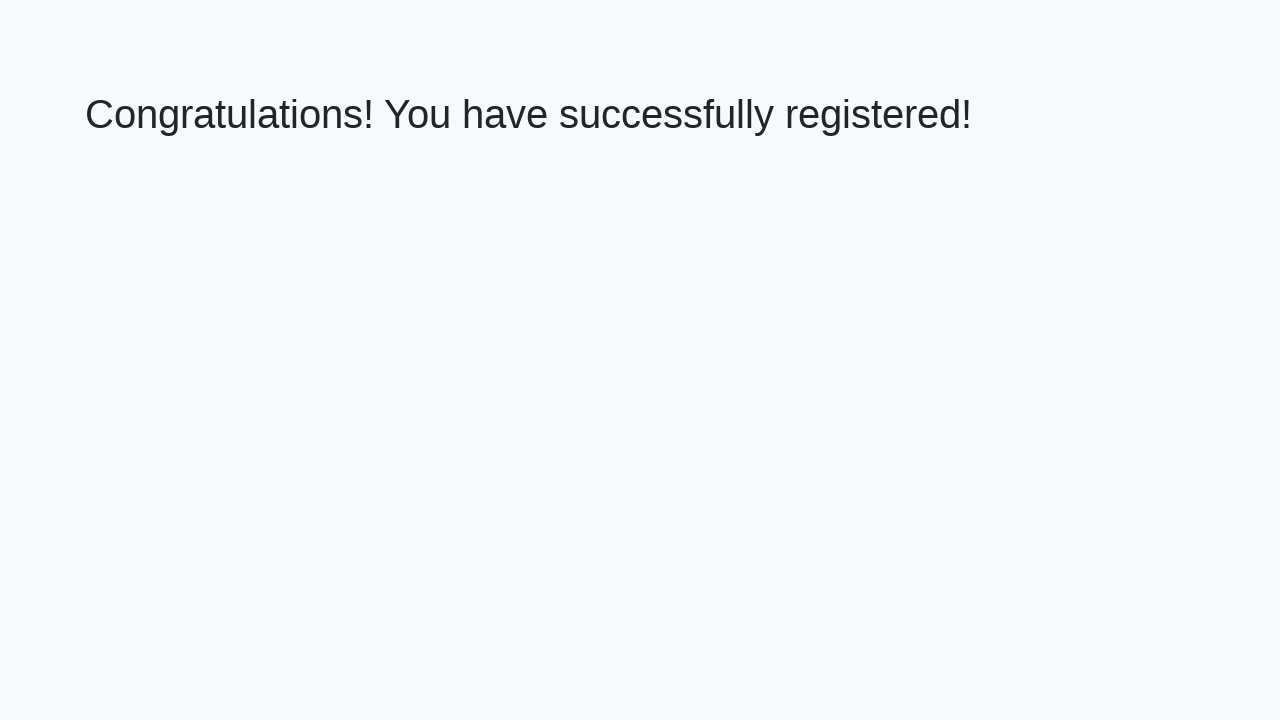

Success message header loaded
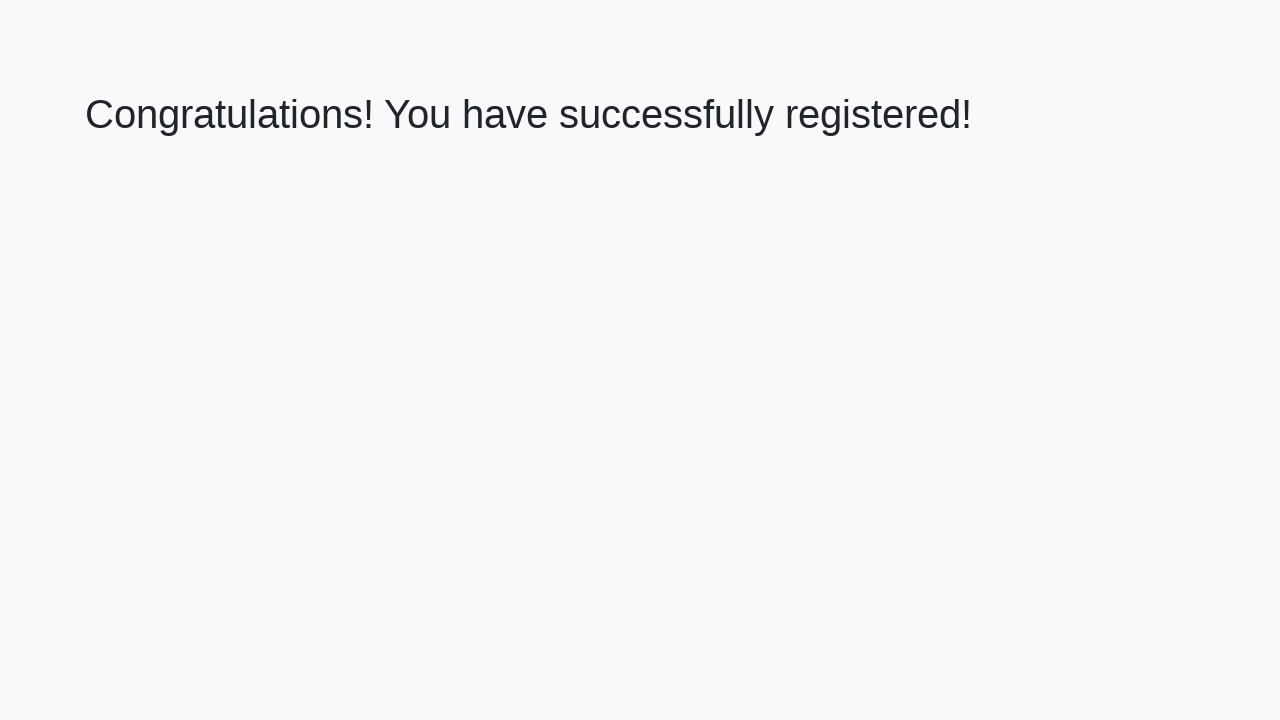

Retrieved success message text: 'Congratulations! You have successfully registered!'
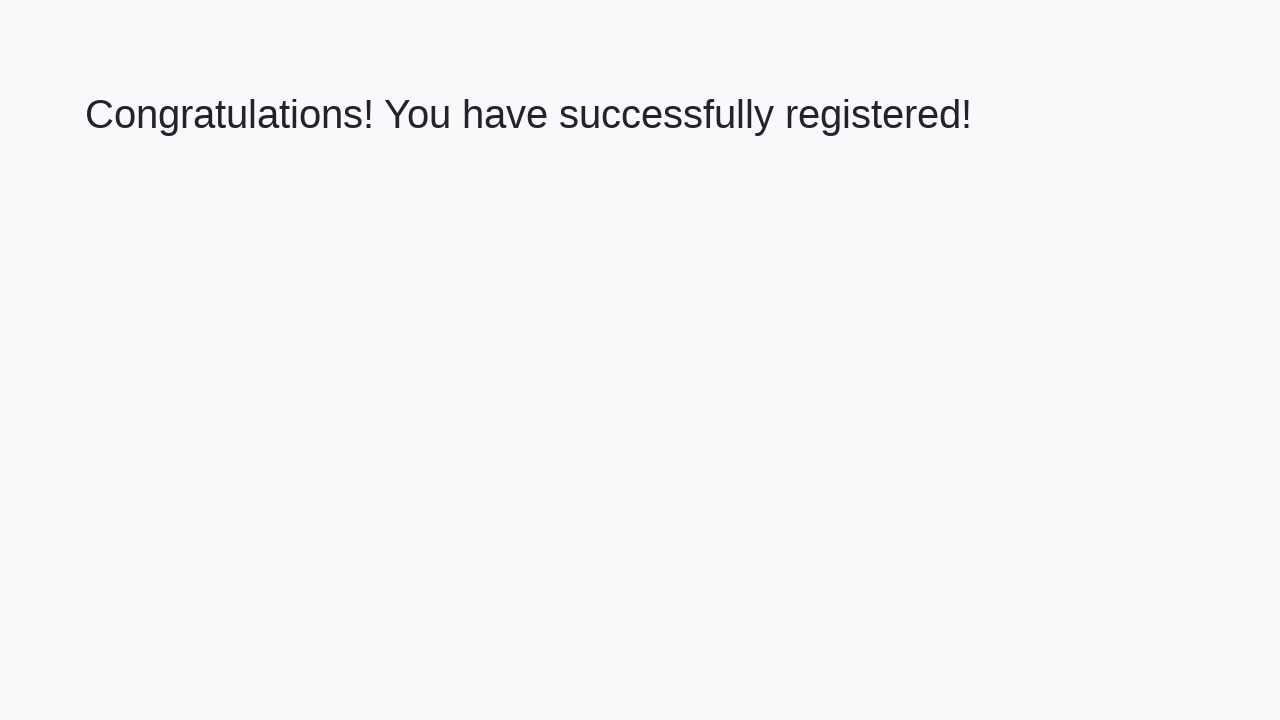

Verified success message displays correct registration confirmation
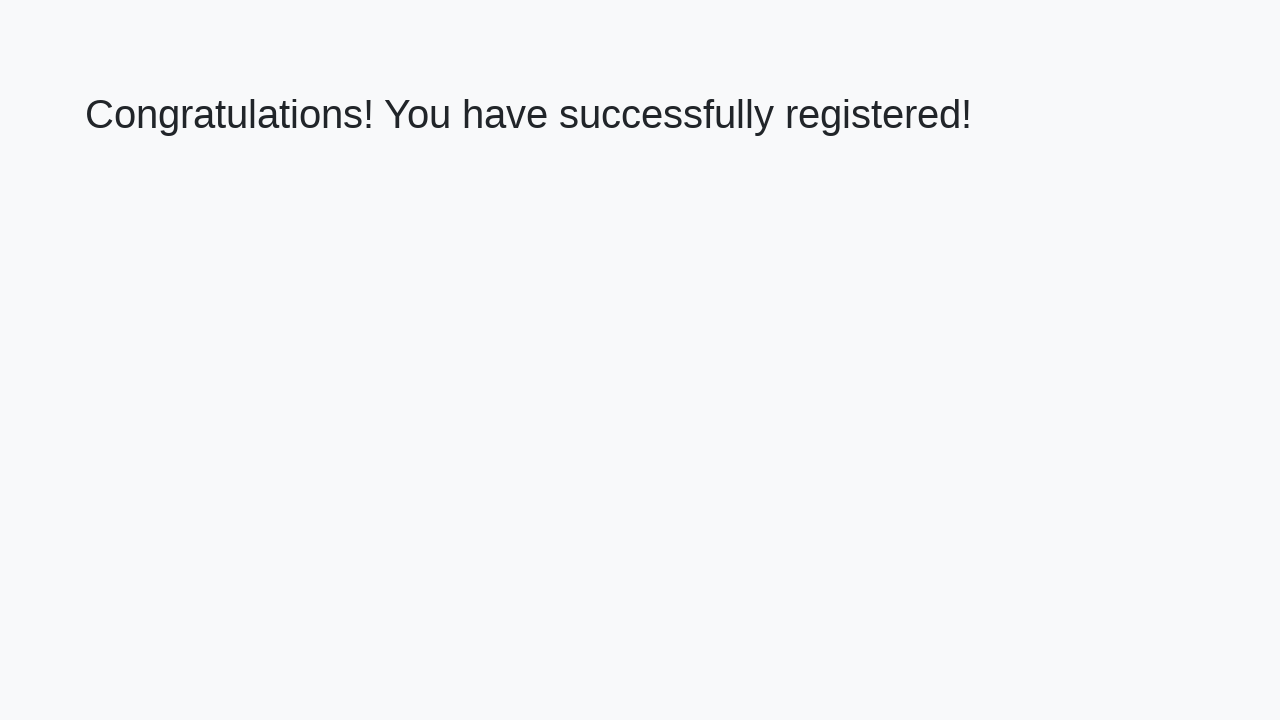

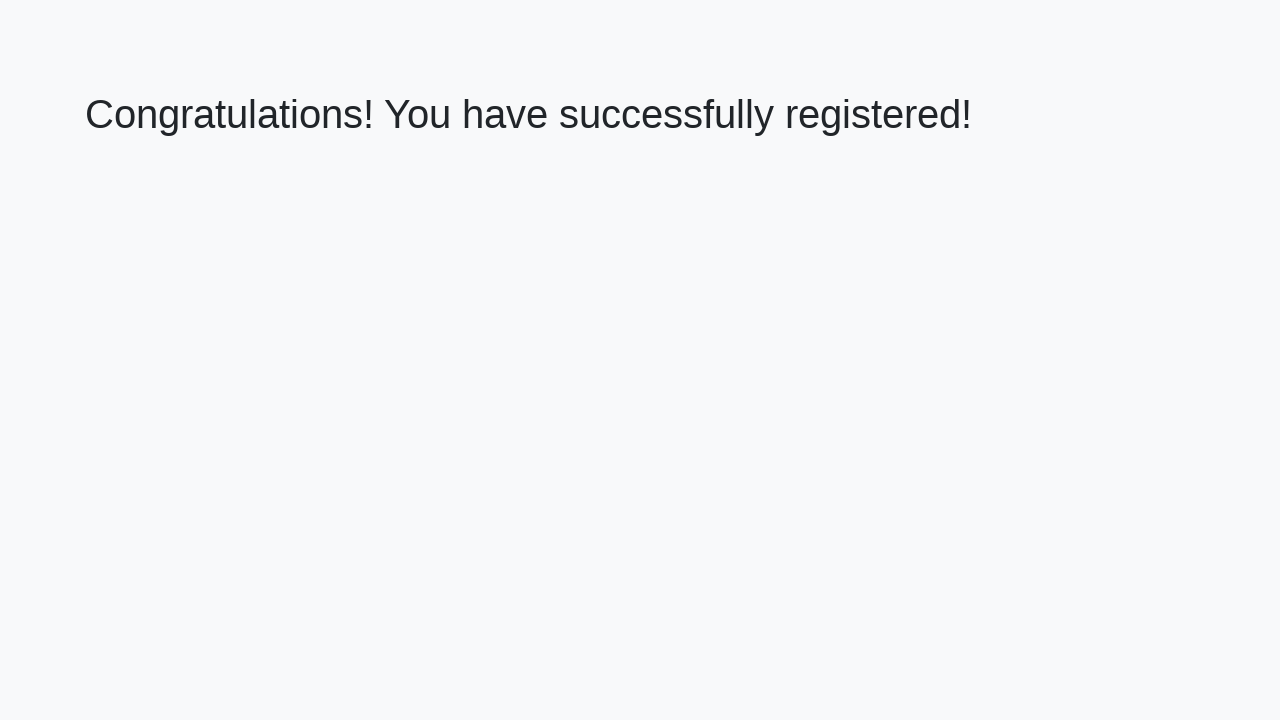